Tests various web elements on a demo blog including alerts, dropdowns, multi-select elements, and popup windows

Starting URL: https://omayo.blogspot.com/

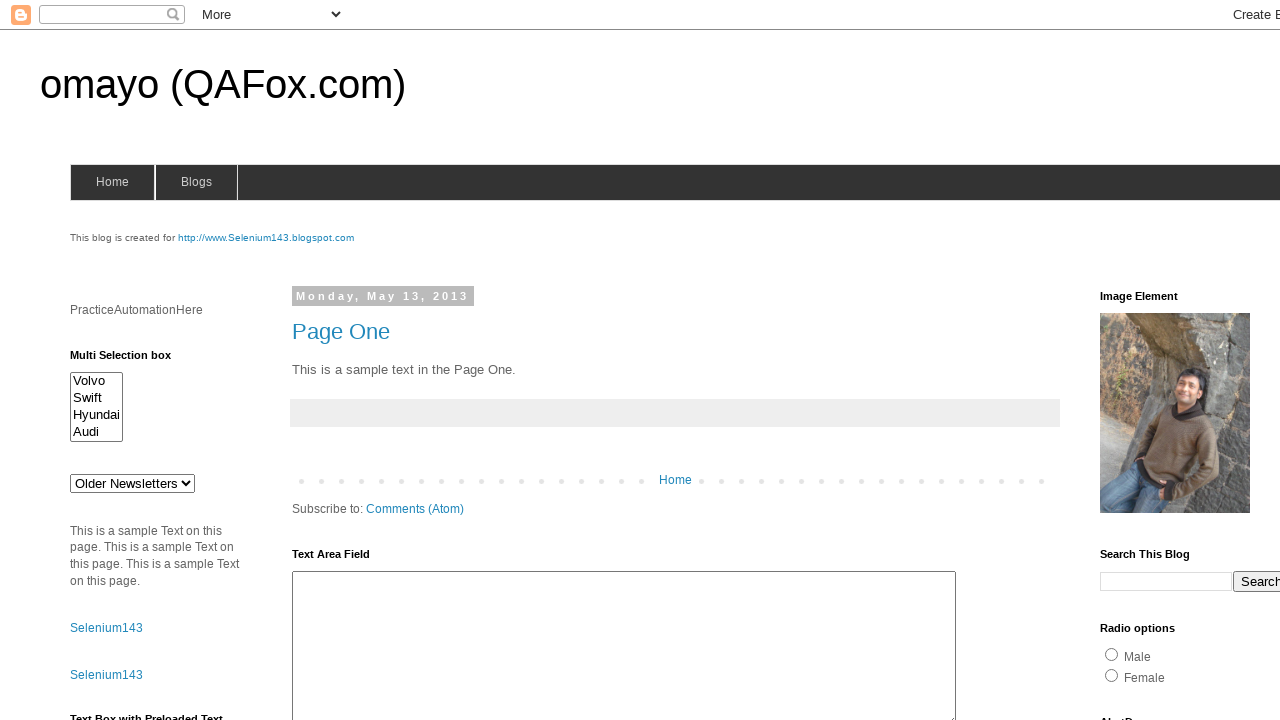

Clicked alert1 button to trigger alert dialog at (1154, 361) on #alert1
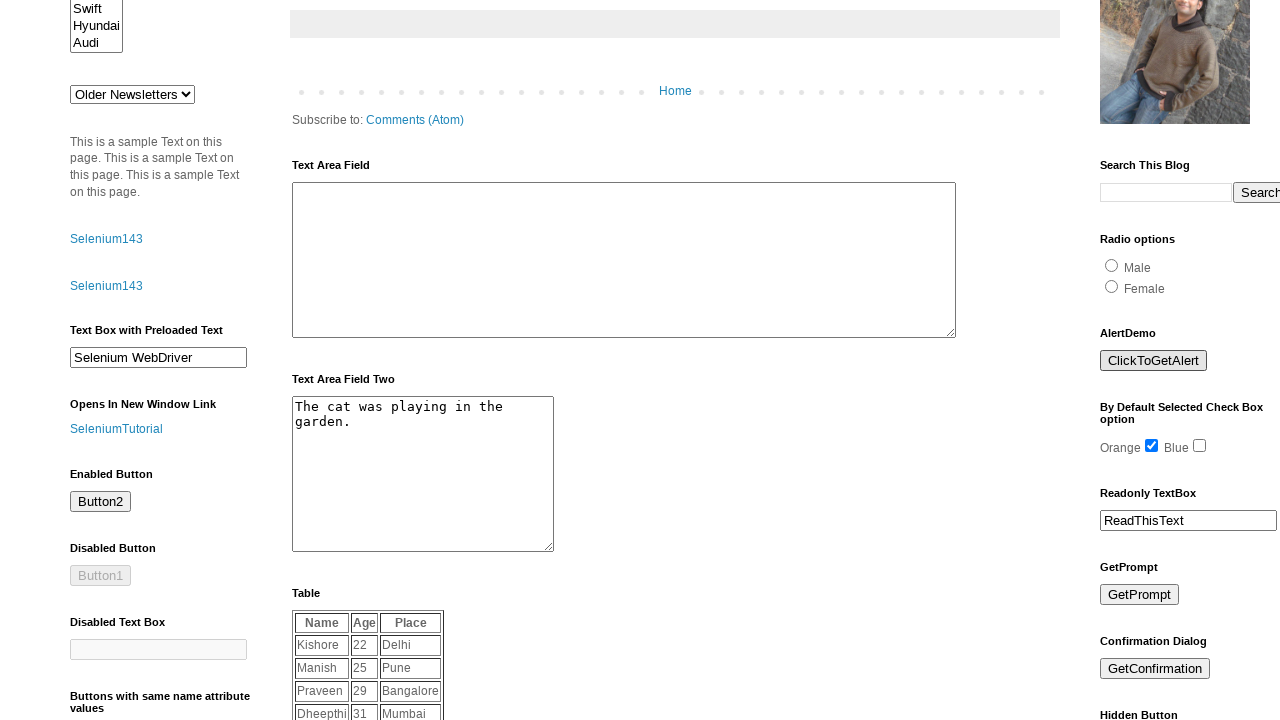

Set up dialog handler to accept alerts
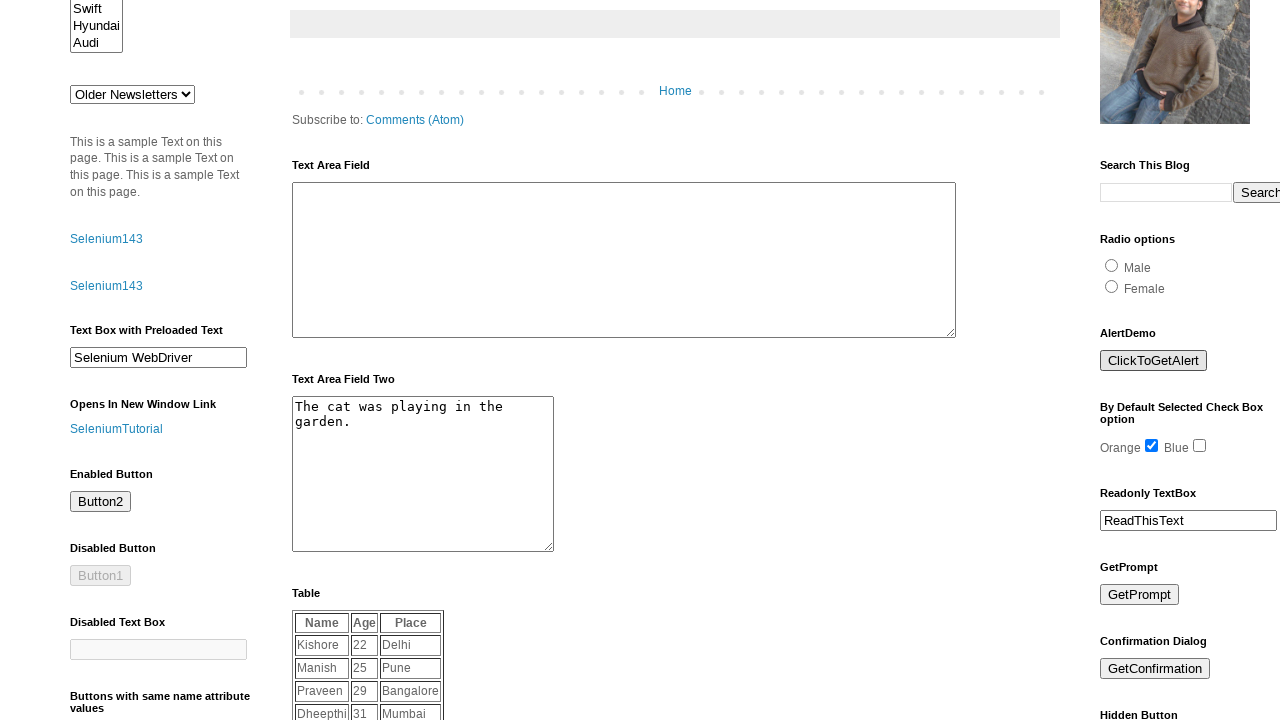

Selected 'doc 2' from dropdown #drop1 on #drop1
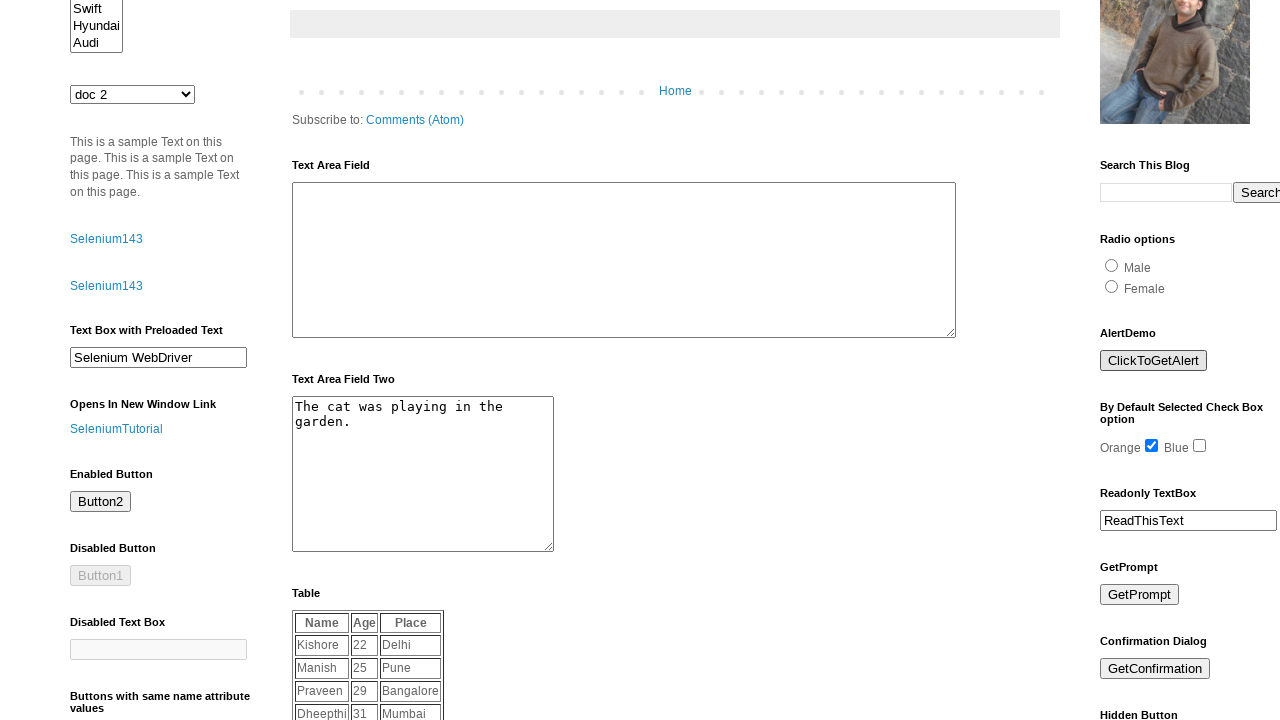

Selected multiple options (Volvo, Hyundai, Audi) from multi-select on #multiselect1
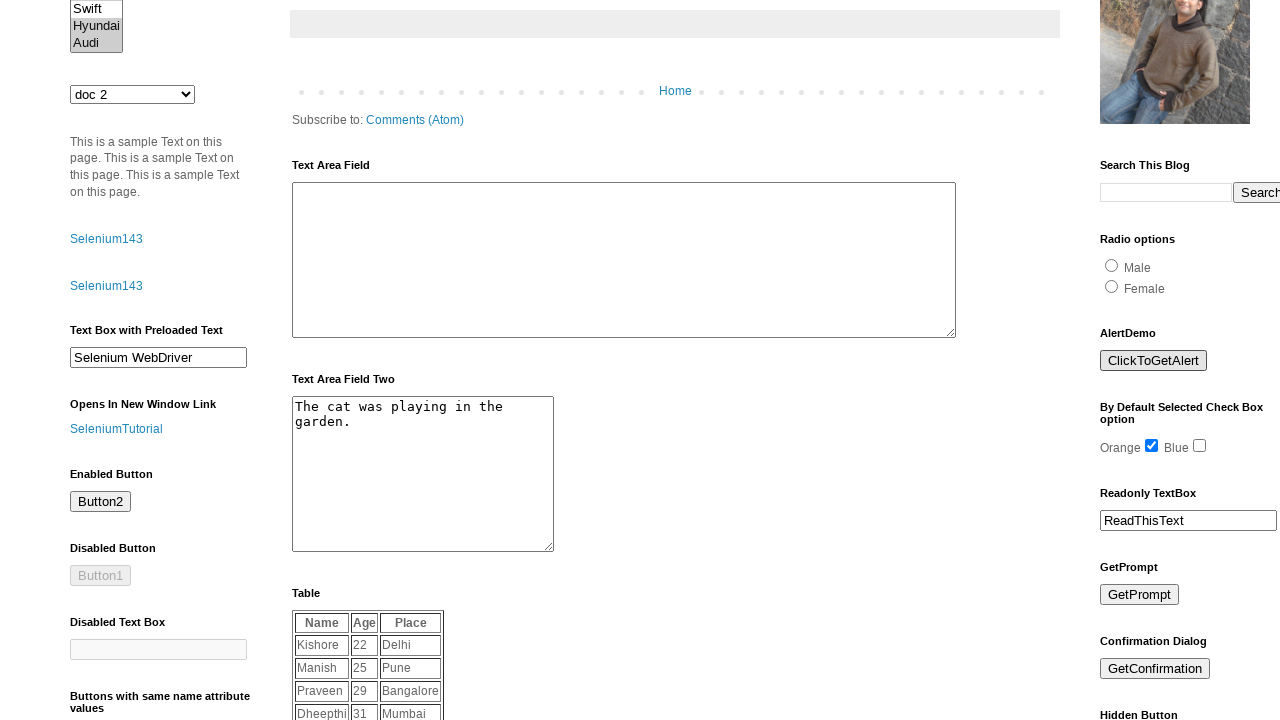

Deselected Audi by reselecting only Volvo and Hyundai on #multiselect1
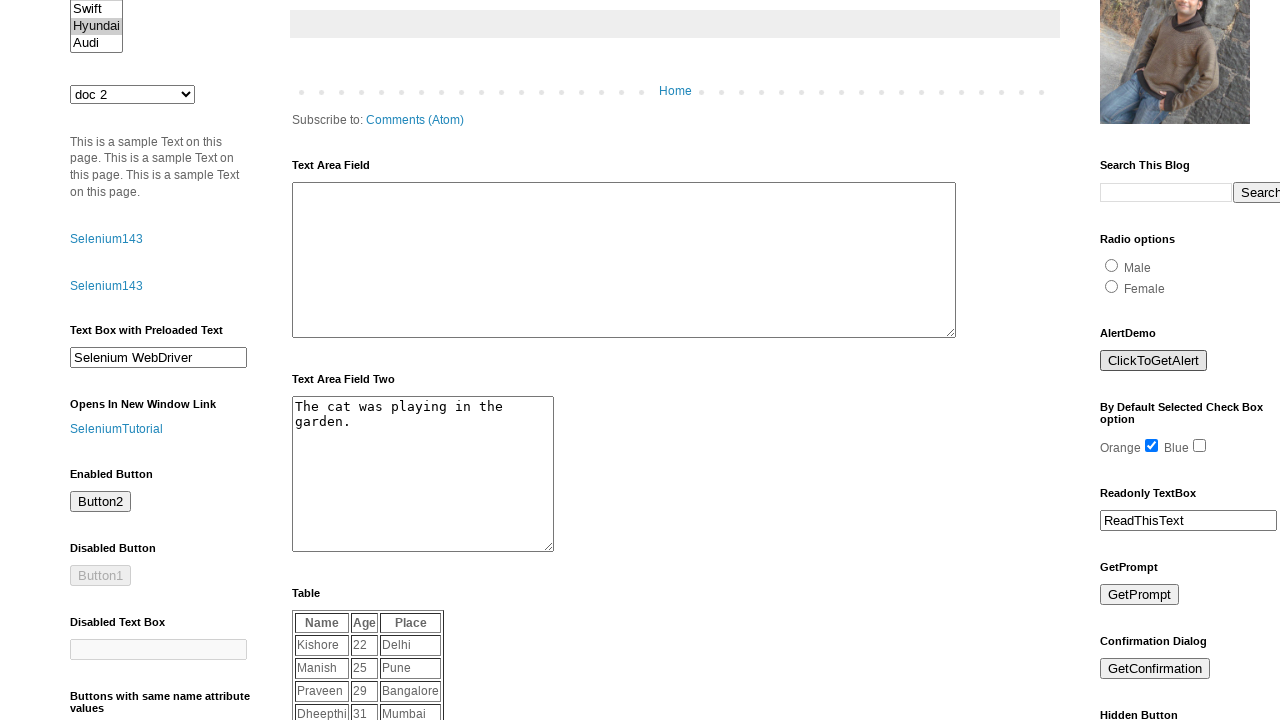

Clicked dropdown button to reveal menu at (1227, 360) on .dropbtn
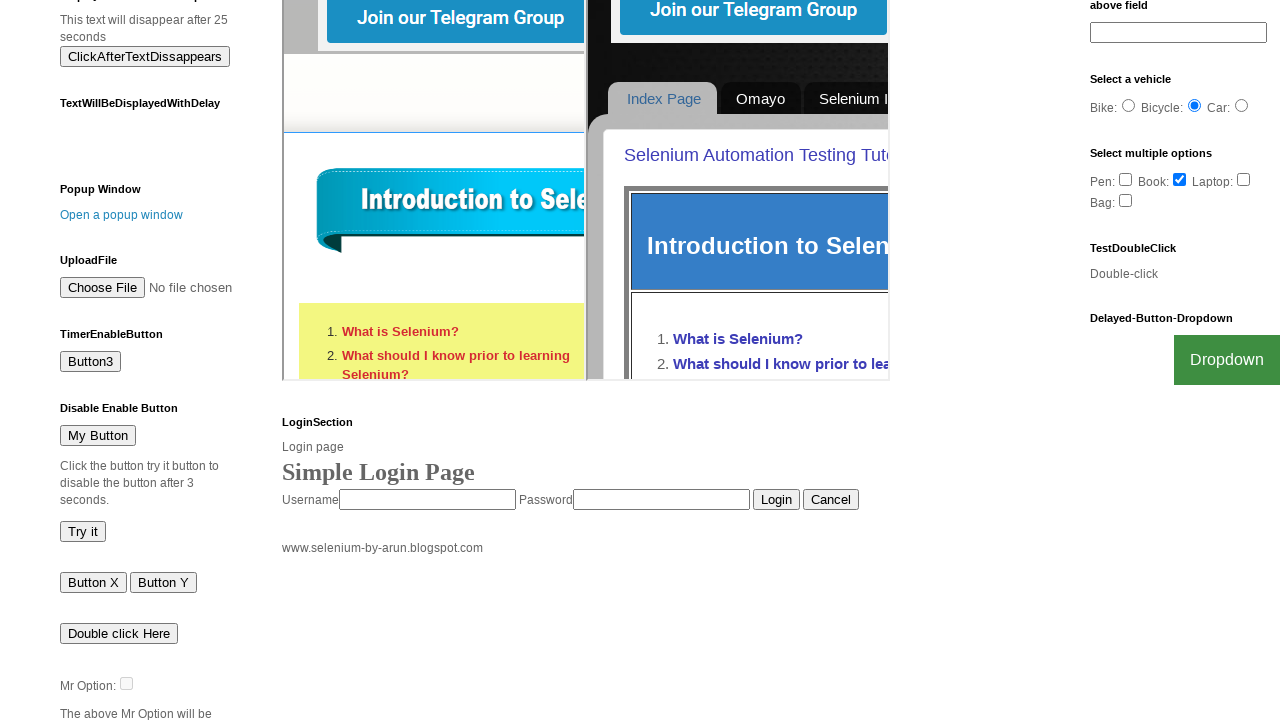

Waited for Facebook link to become visible
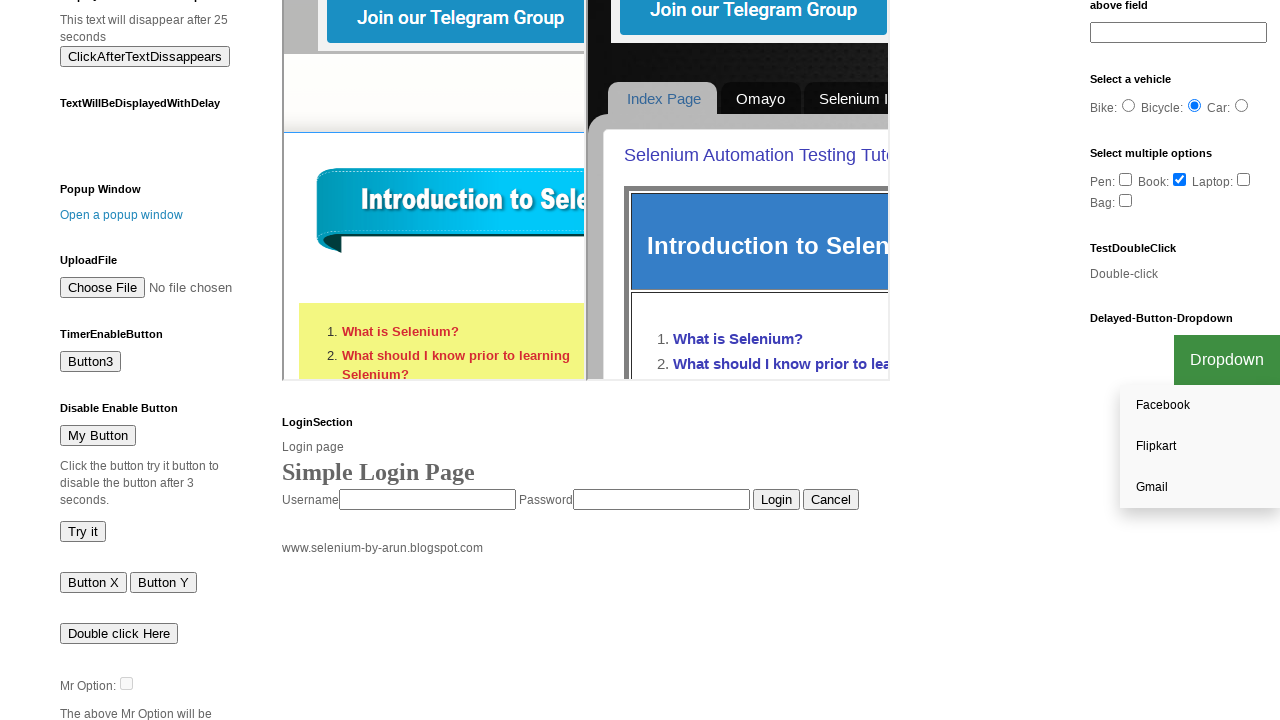

Clicked Facebook link at (1200, 406) on a:text('Facebook')
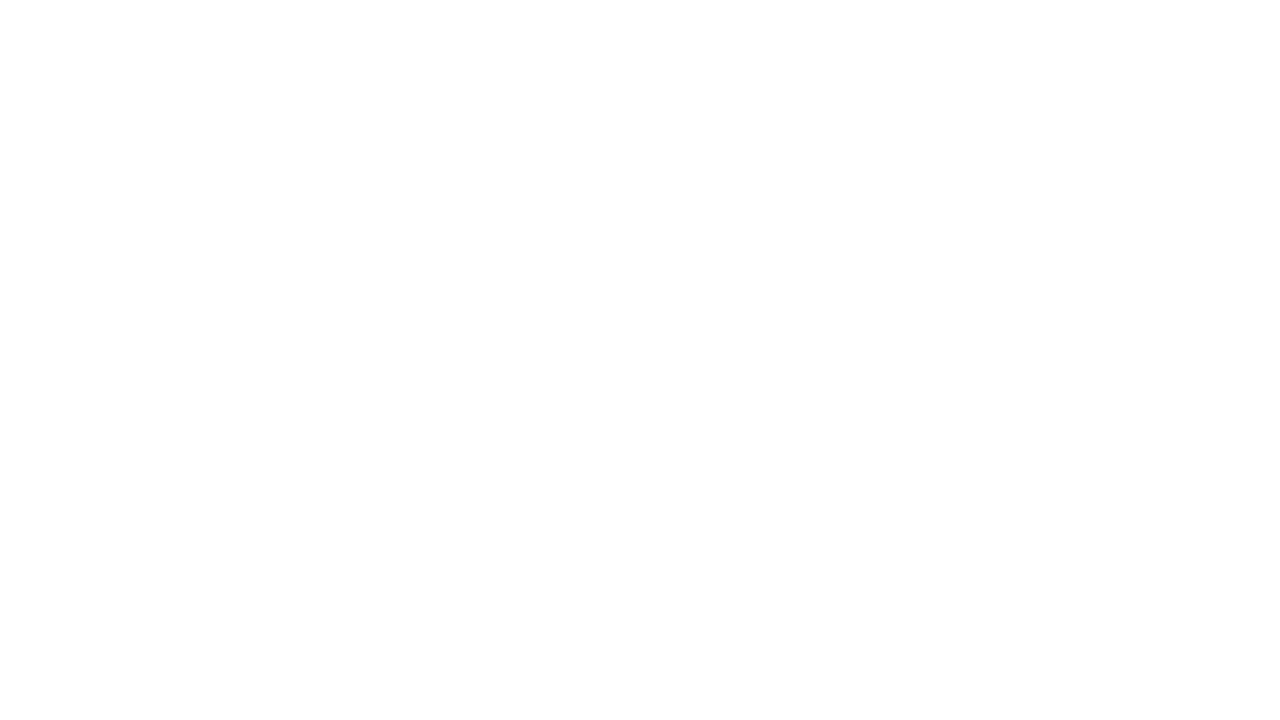

Navigated back to previous page
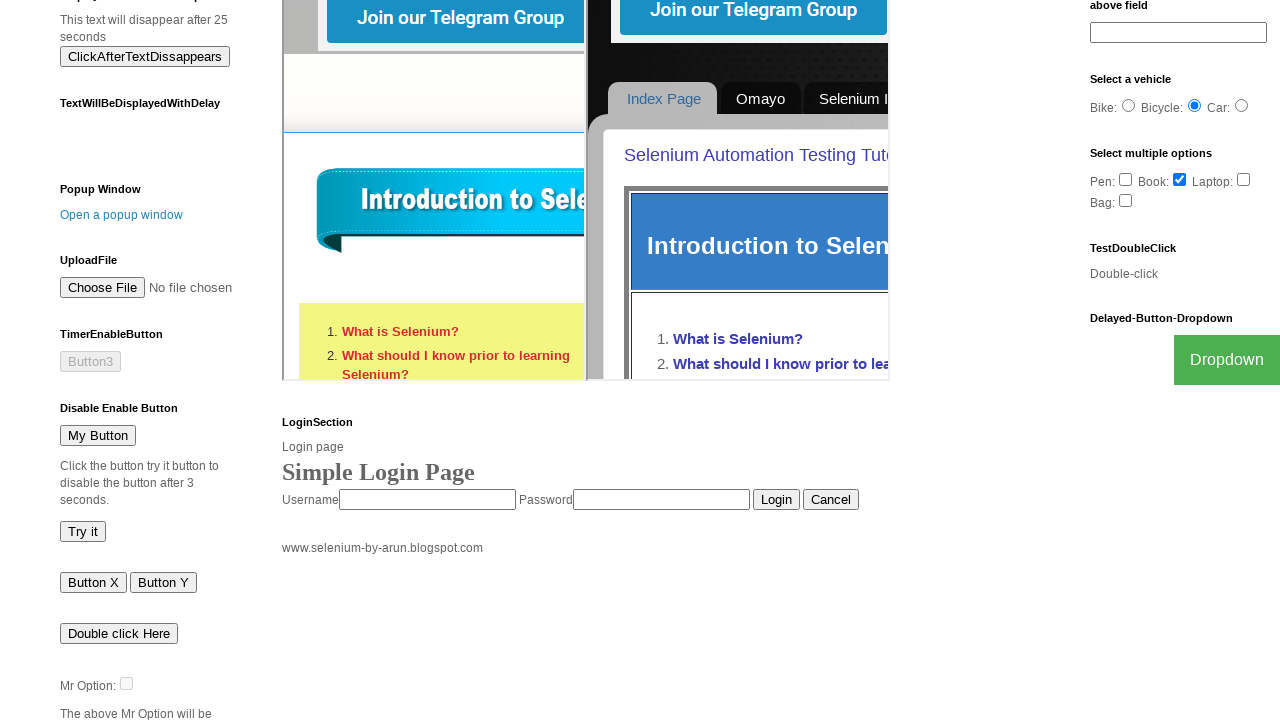

Clicked link to open popup window at (122, 215) on a:text('Open a popup window')
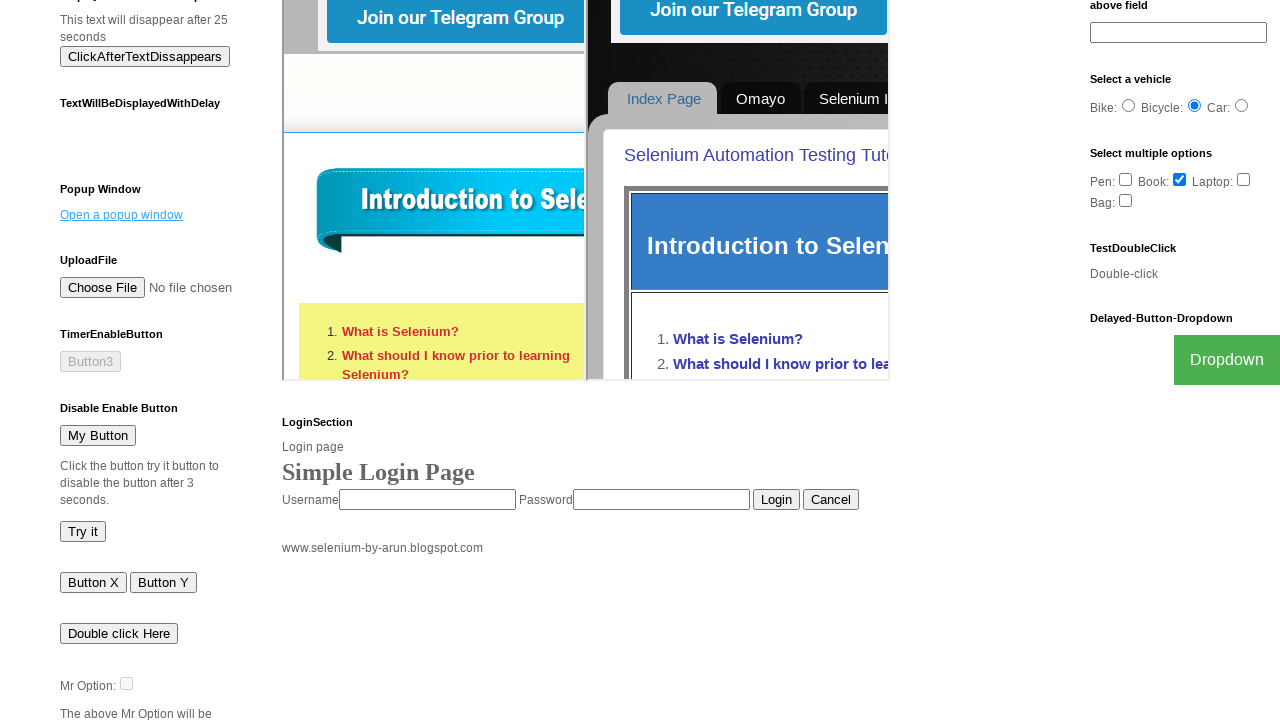

Popup window opened and captured
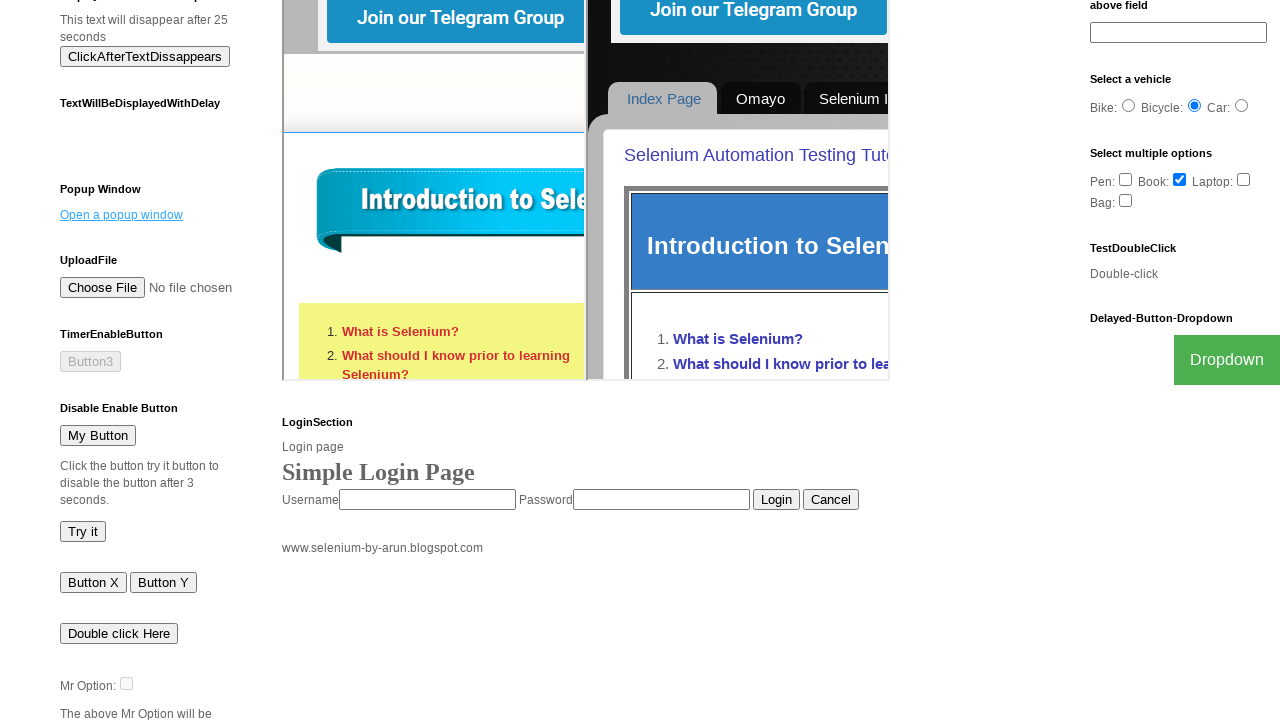

Extracted text from popup window h3: 'New Window'
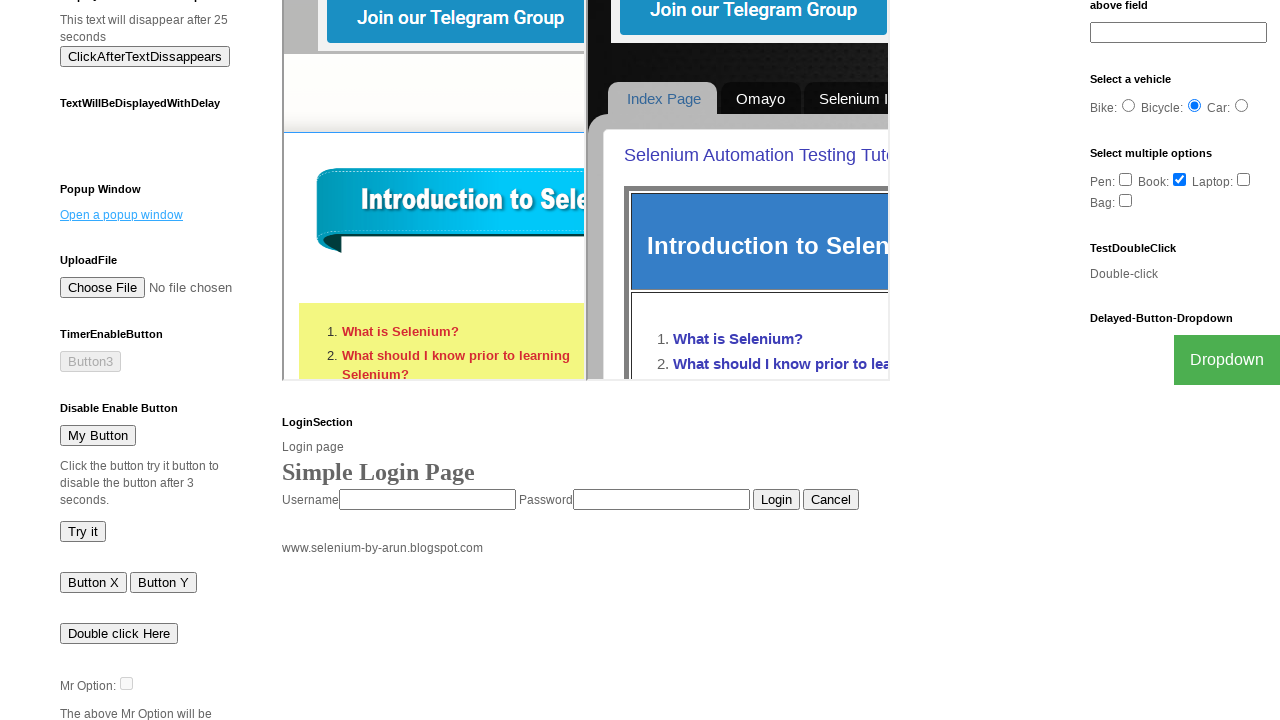

Printed popup window text: New Window
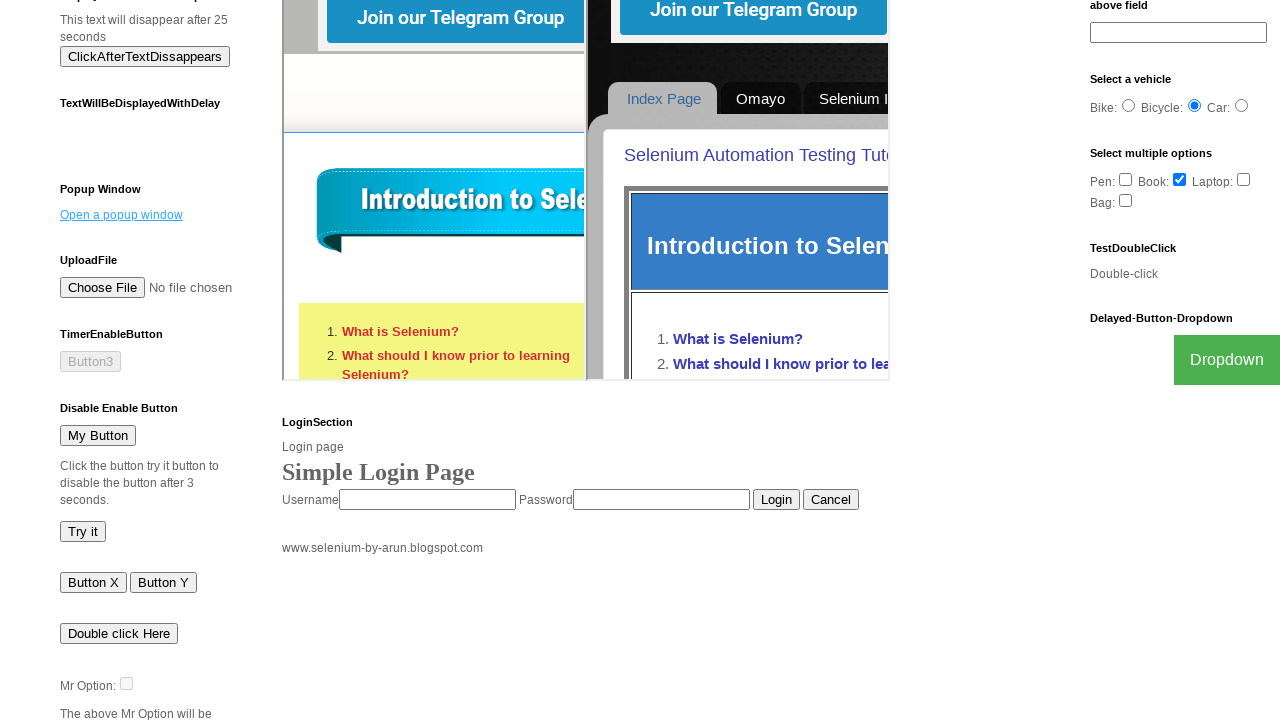

Closed popup window
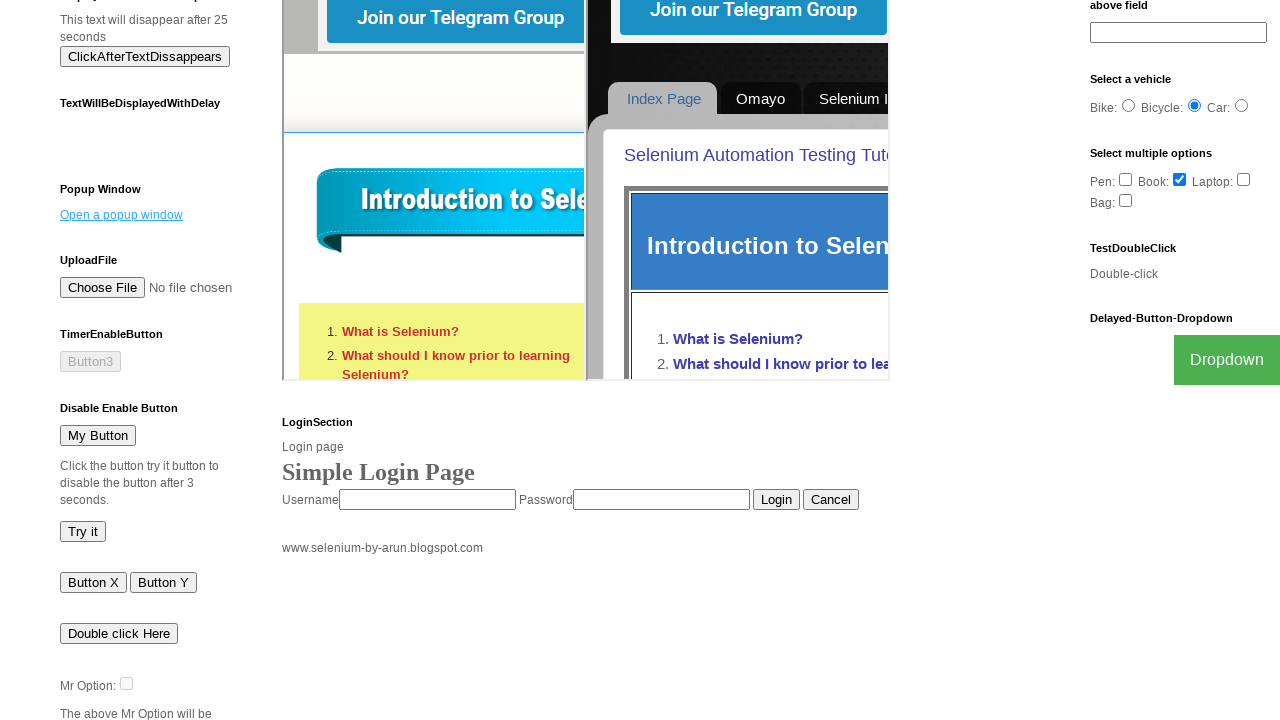

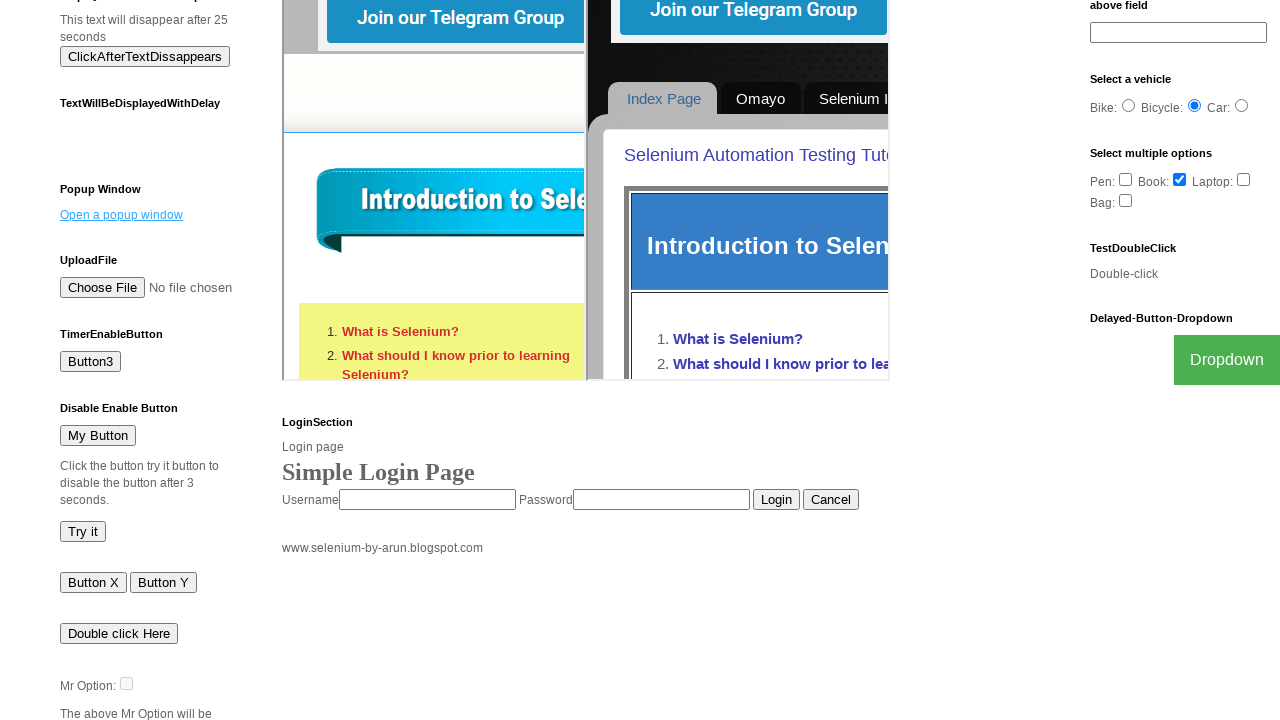